Tests that clicking clear completed removes completed items from the list

Starting URL: https://demo.playwright.dev/todomvc

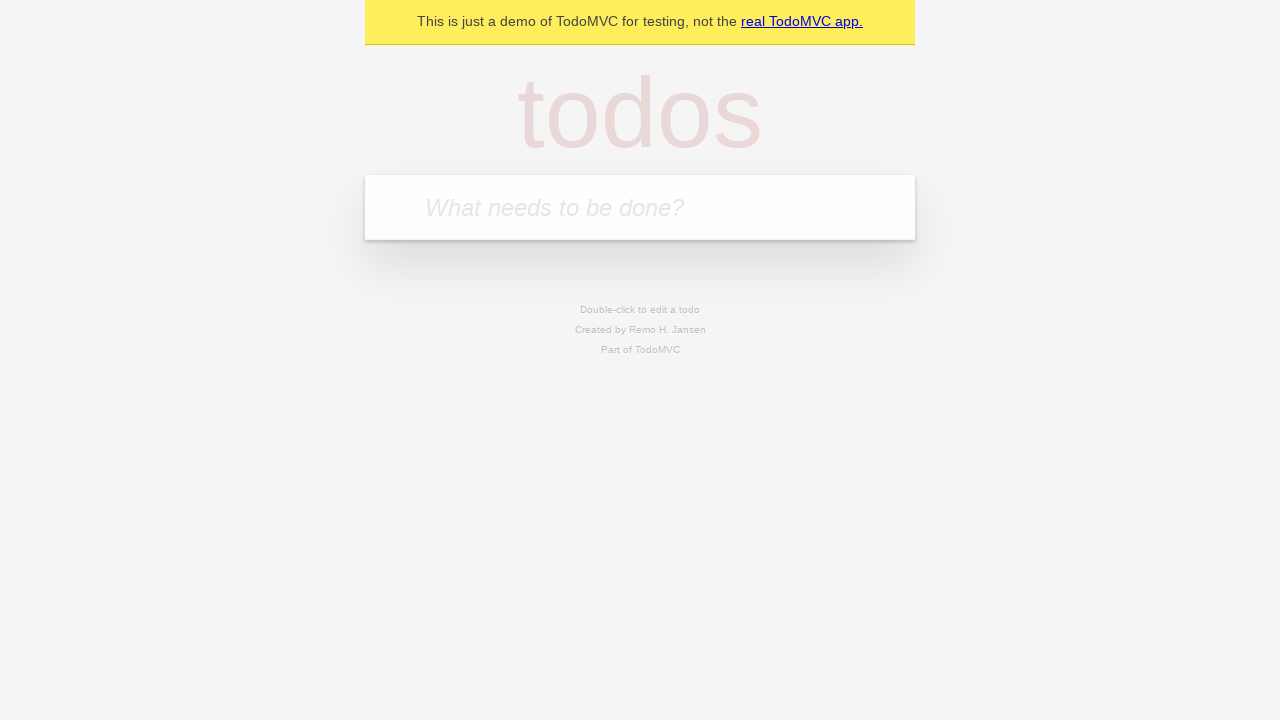

Filled new todo field with 'buy some cheese' on .new-todo
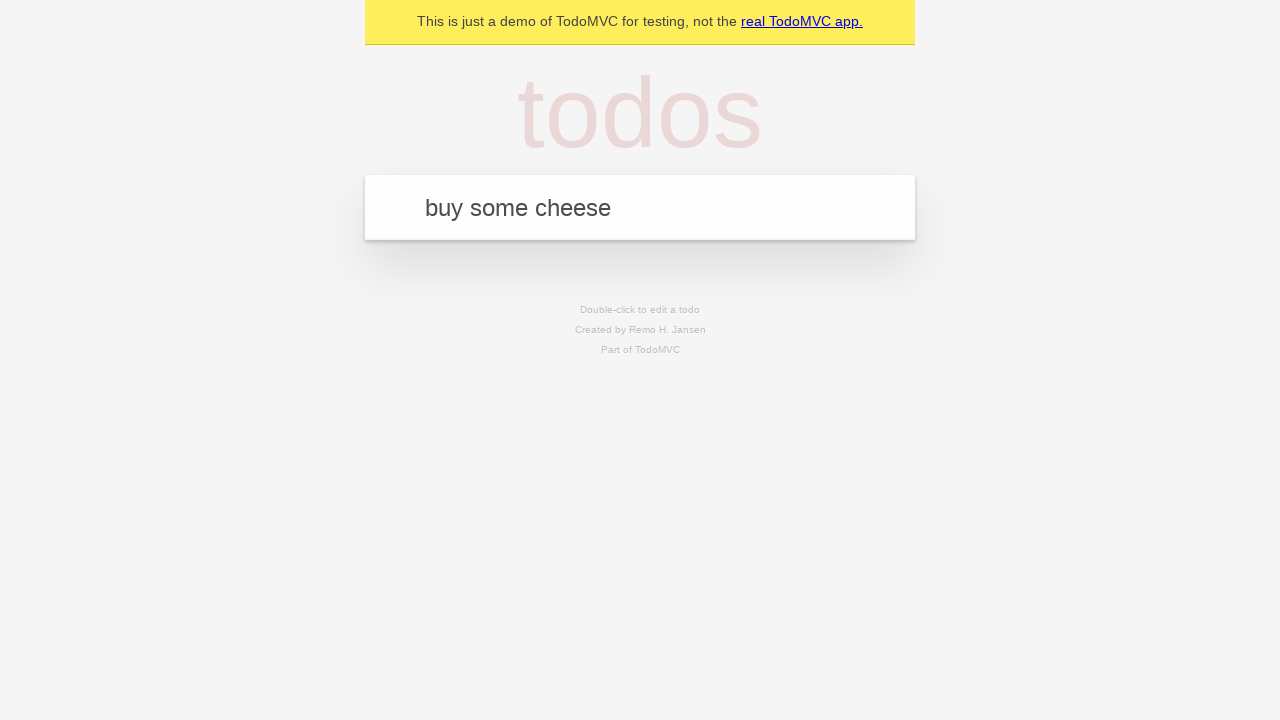

Pressed Enter to create first todo item on .new-todo
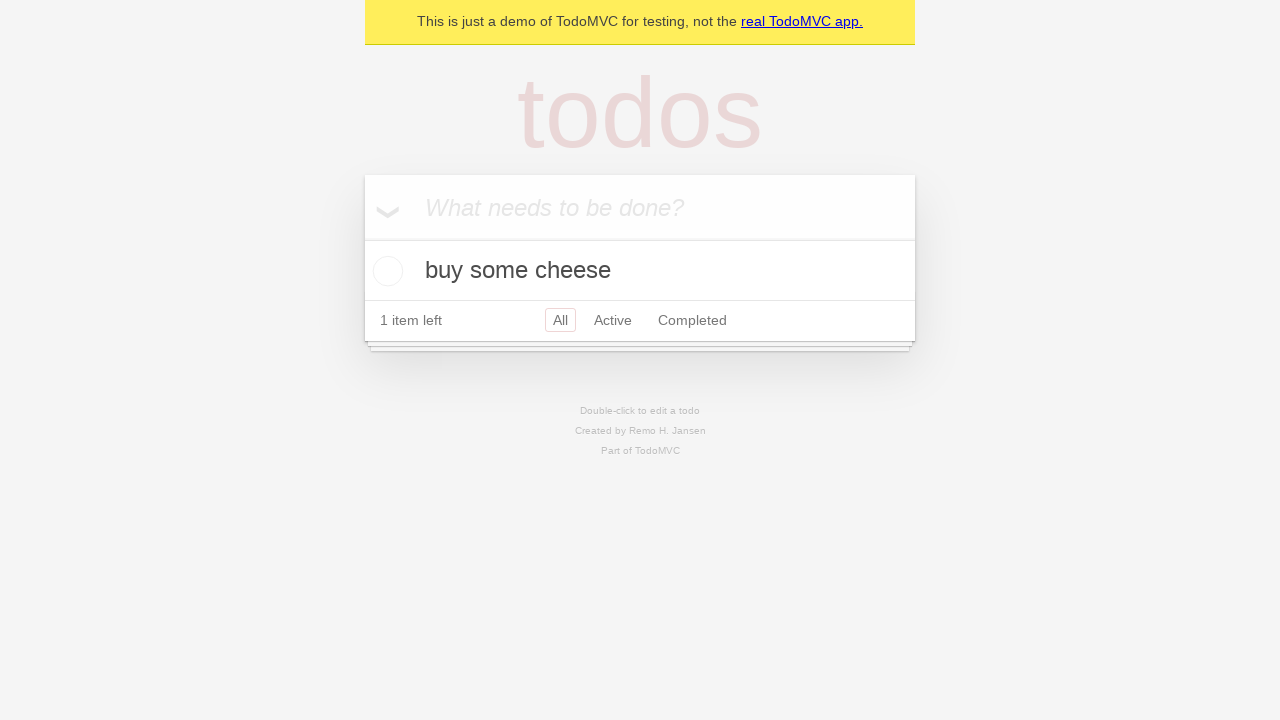

Filled new todo field with 'feed the cat' on .new-todo
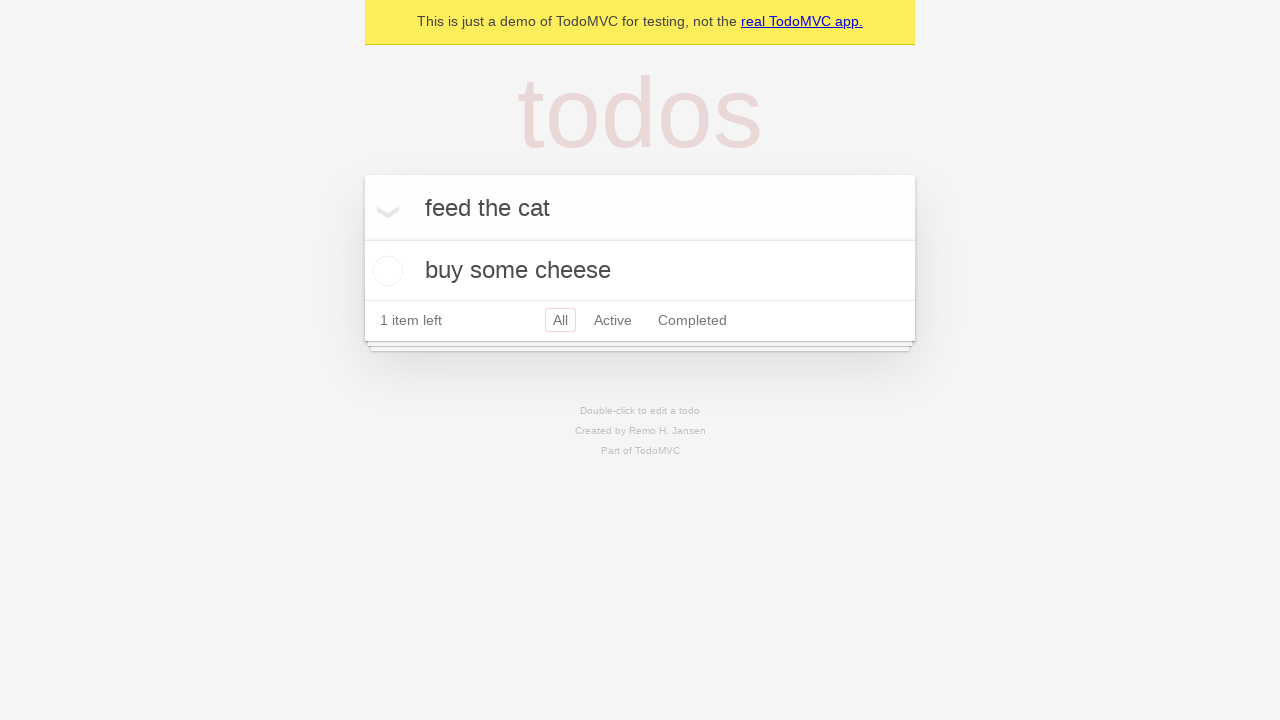

Pressed Enter to create second todo item on .new-todo
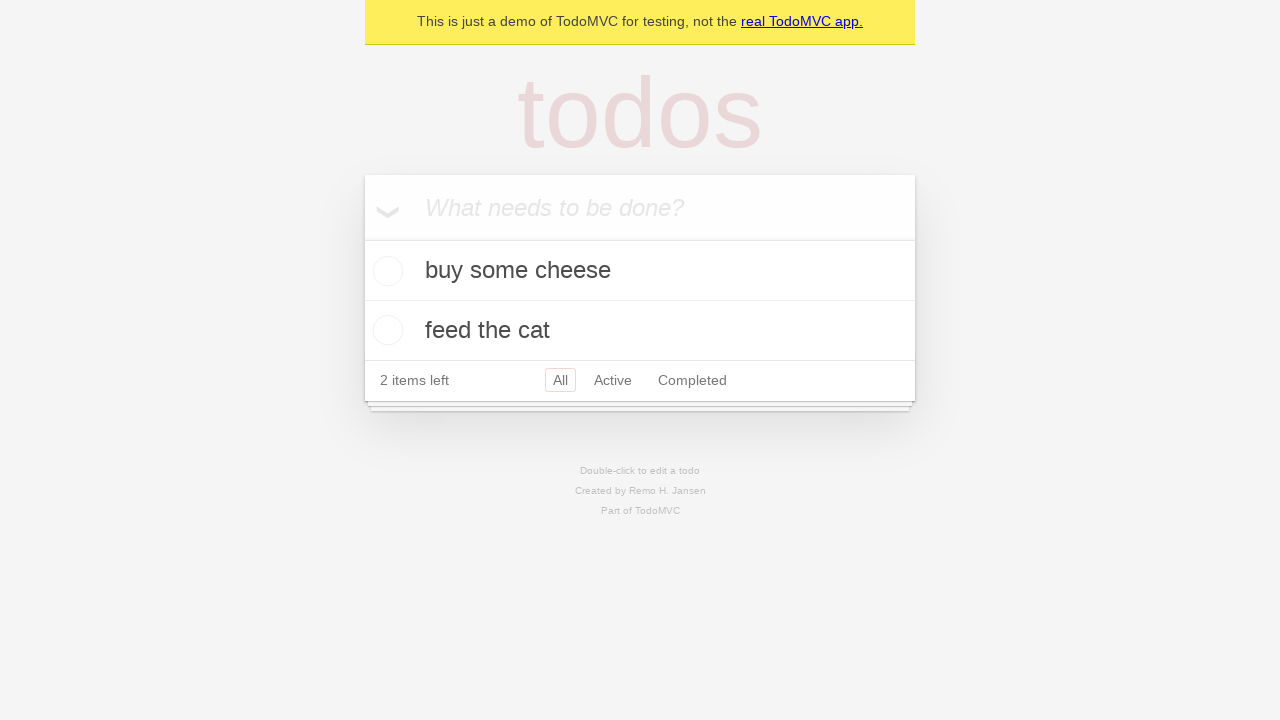

Filled new todo field with 'book a doctors appointment' on .new-todo
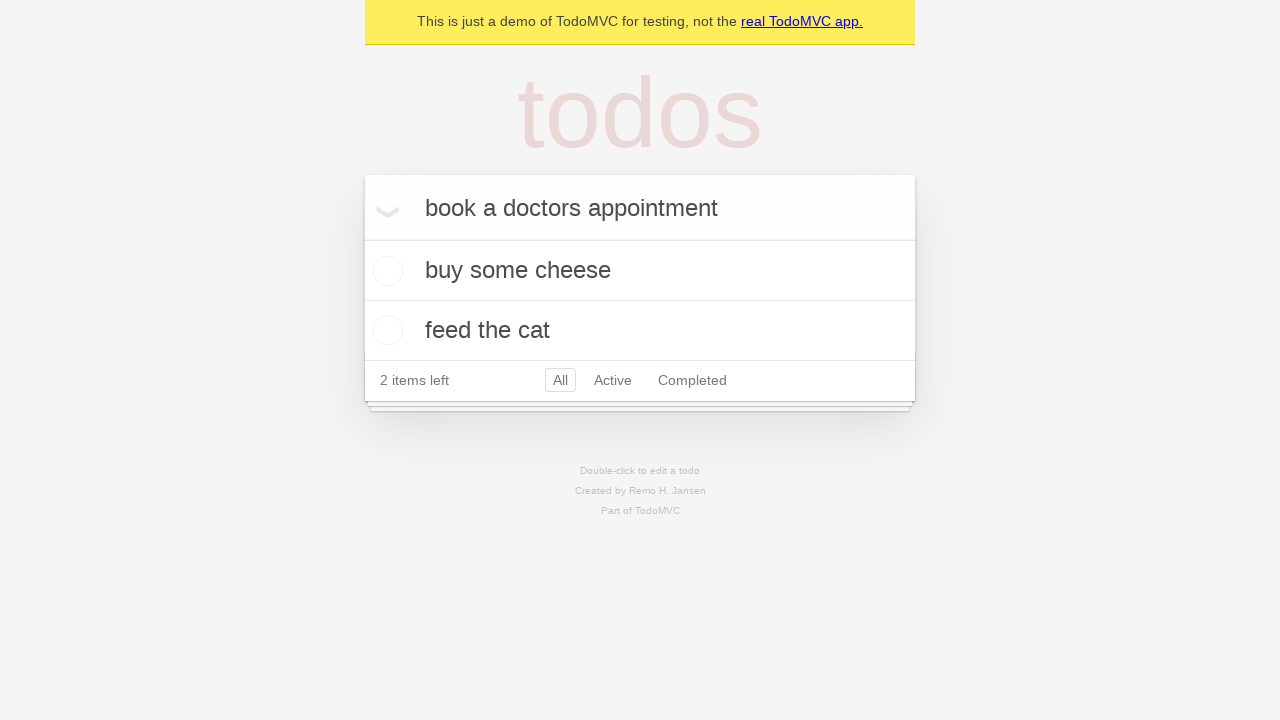

Pressed Enter to create third todo item on .new-todo
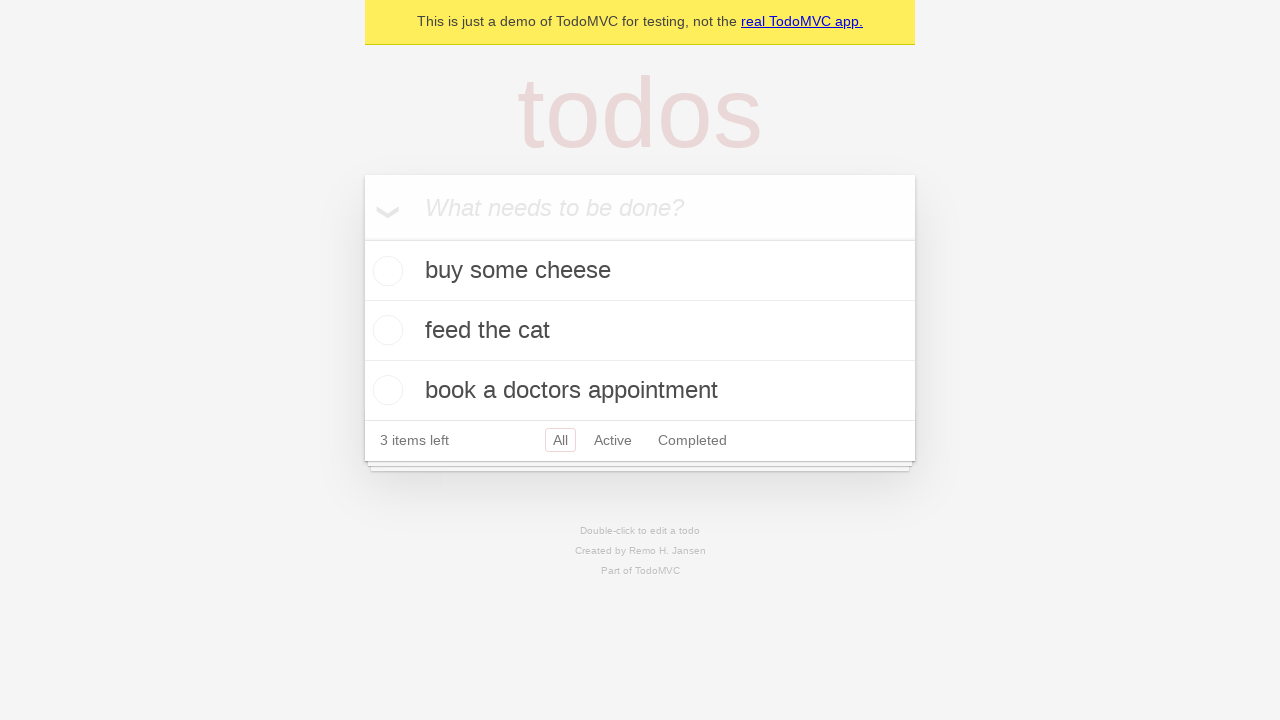

Waited for all 3 todo items to be created
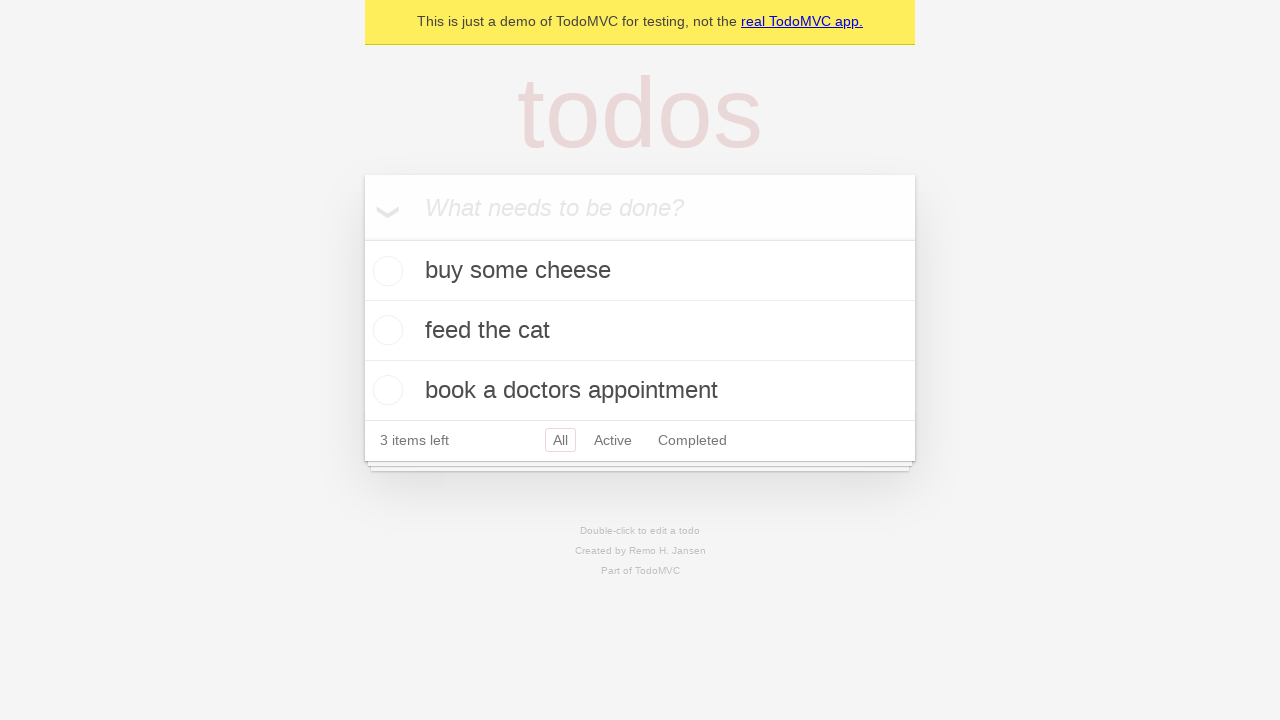

Checked second todo item as completed at (385, 330) on .todo-list li >> nth=1 >> .toggle
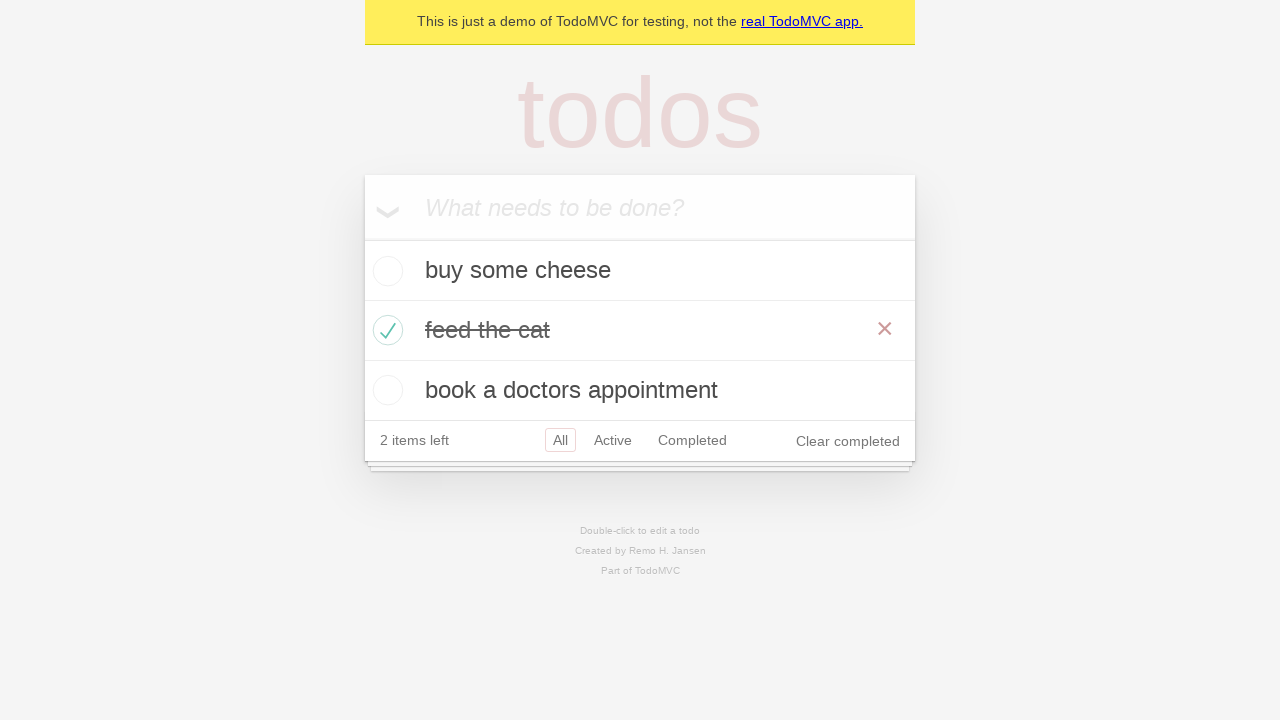

Clicked 'Clear completed' button to remove completed items at (848, 441) on .clear-completed
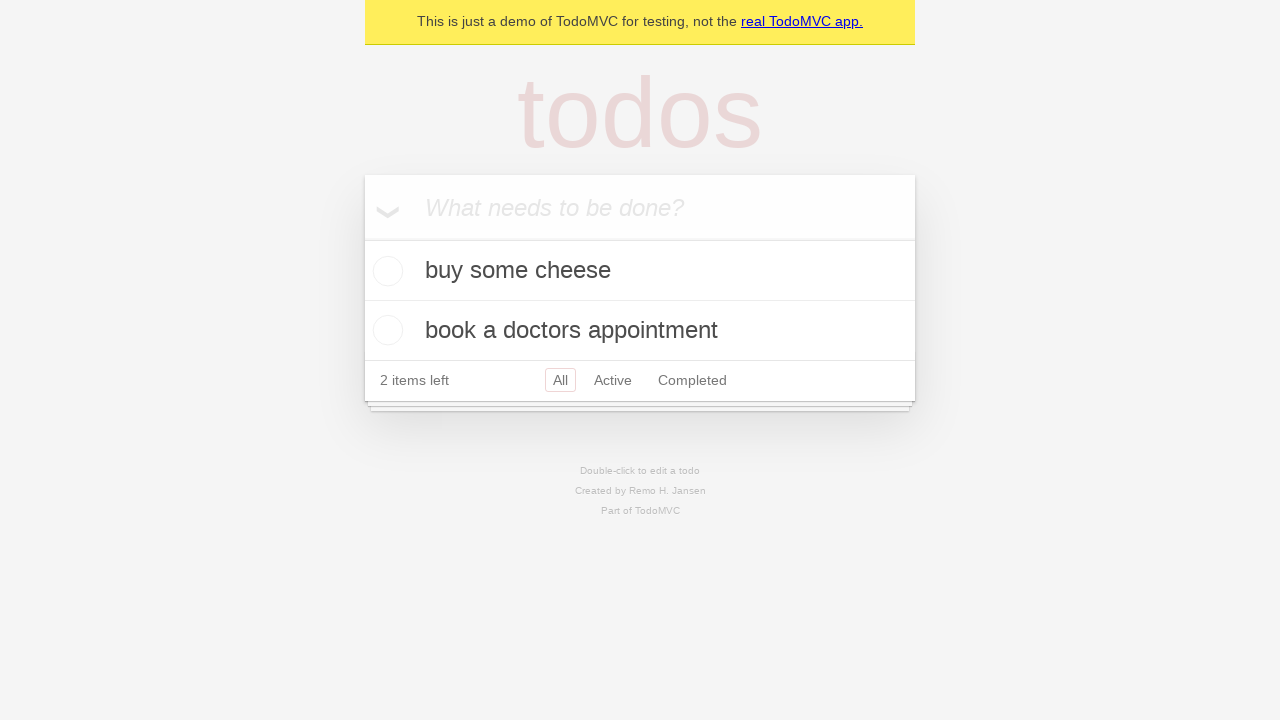

Waited for completed item to be removed, confirming 2 items remain
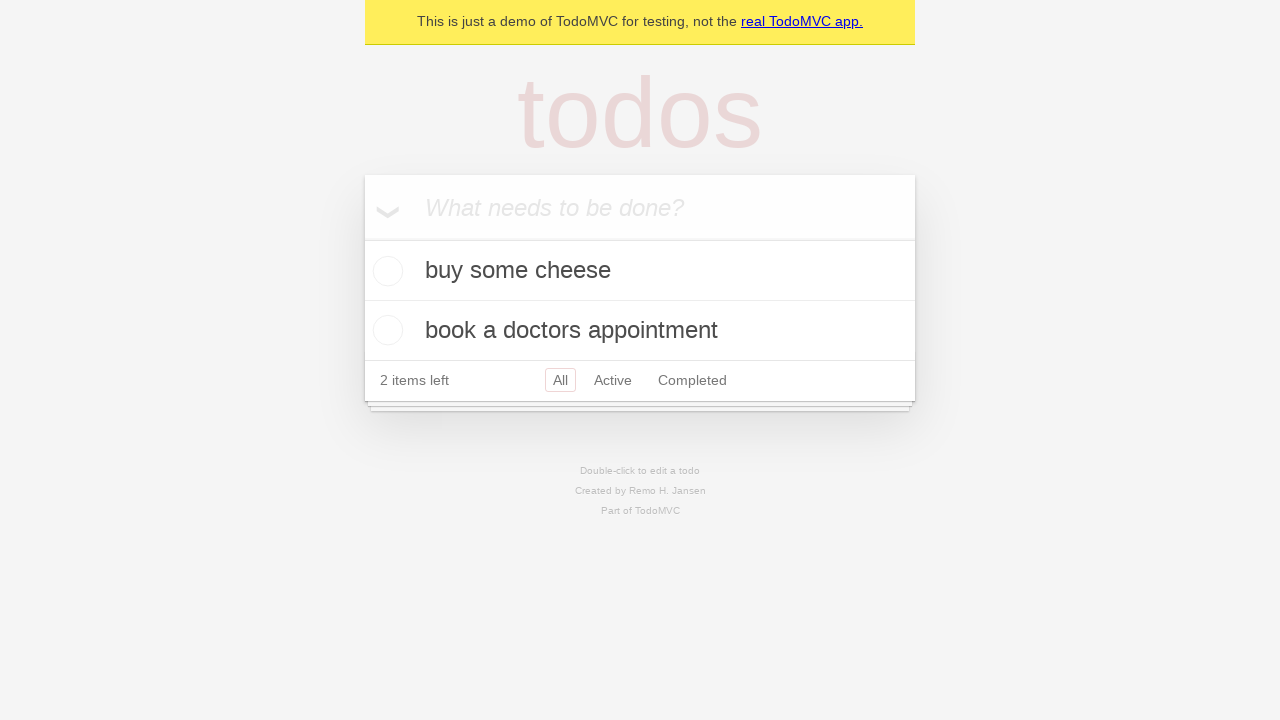

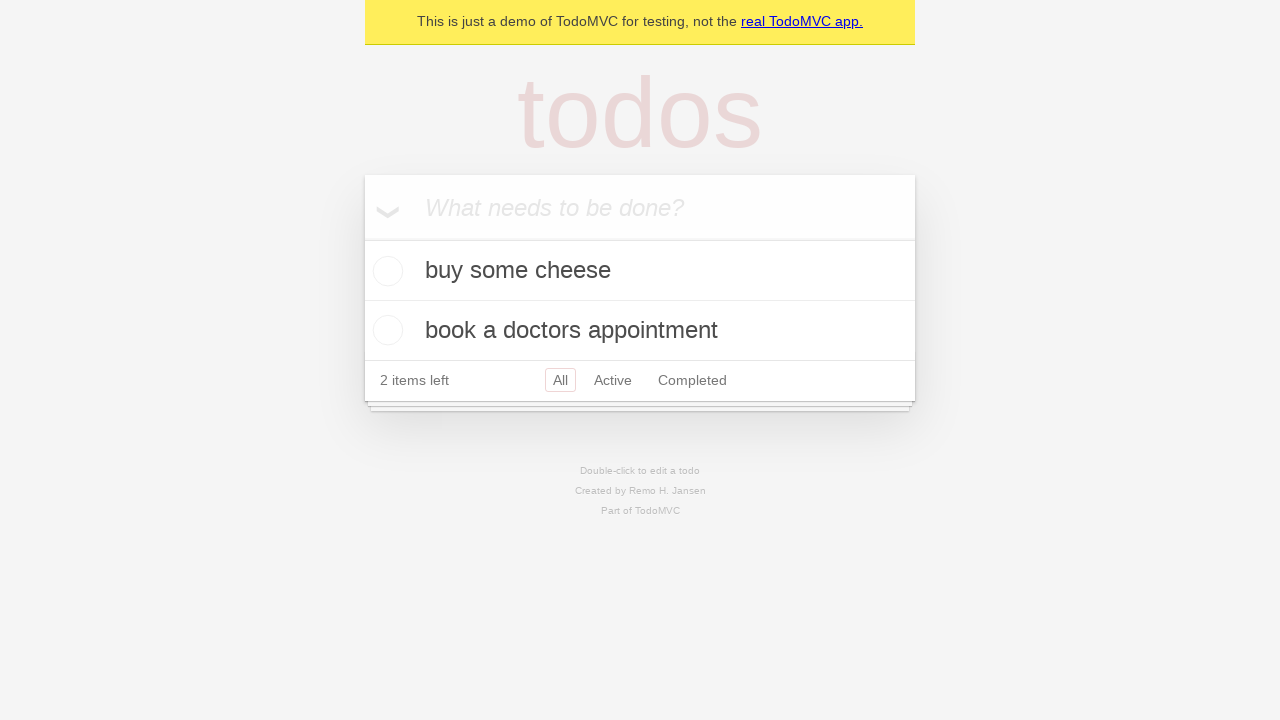